Navigates to a file download page and clicks on a specific file link to initiate download

Starting URL: https://the-internet.herokuapp.com/download

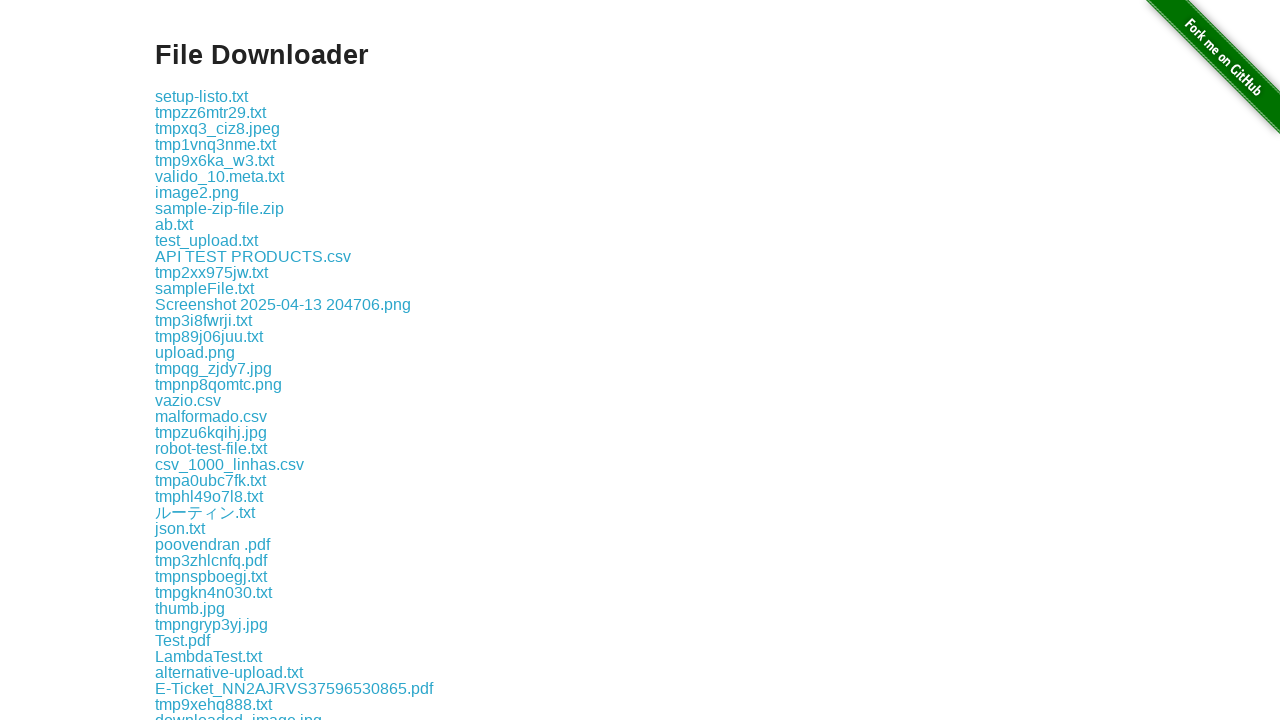

Clicked on LambdaTest.txt download link at (208, 656) on text=LambdaTest.txt
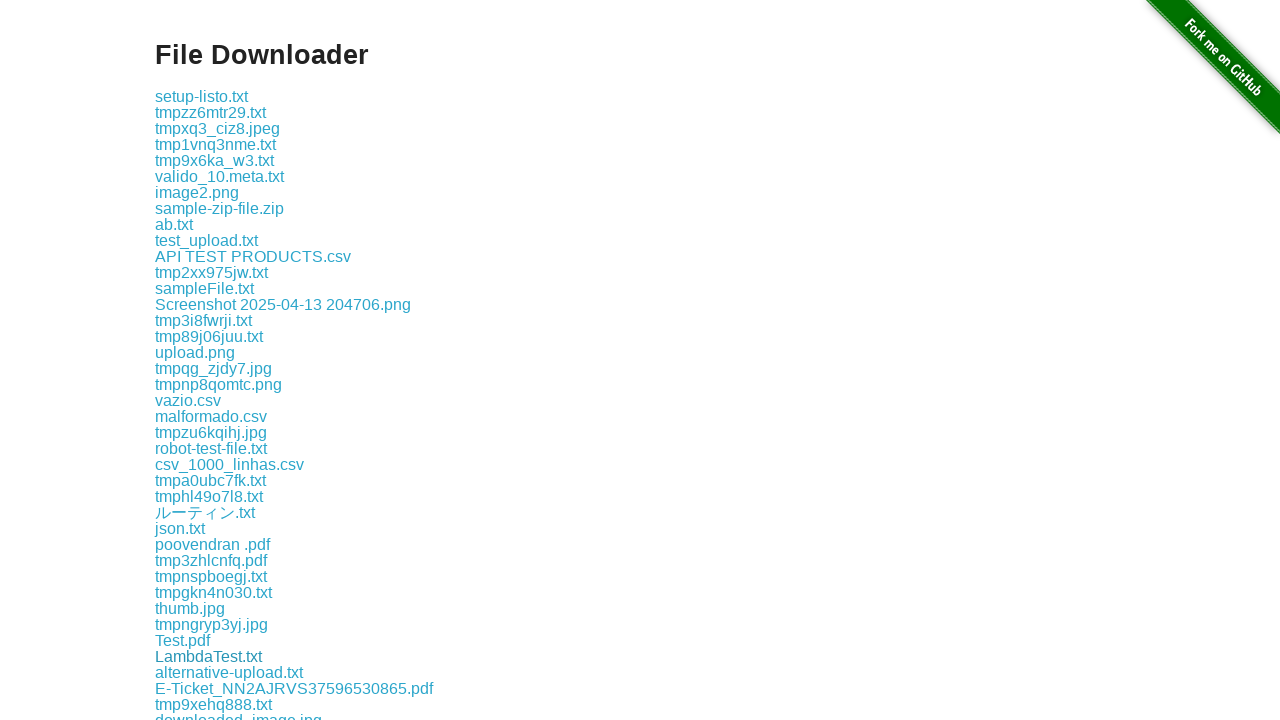

Waited 3 seconds for download to initiate
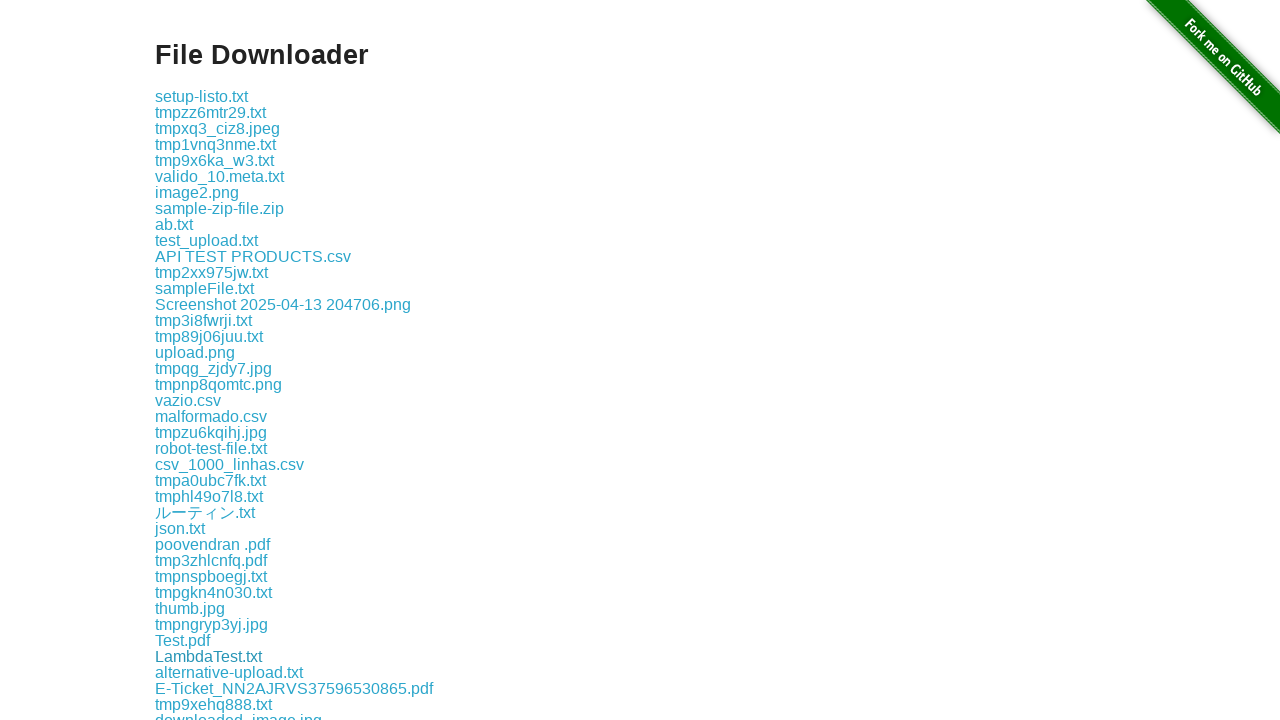

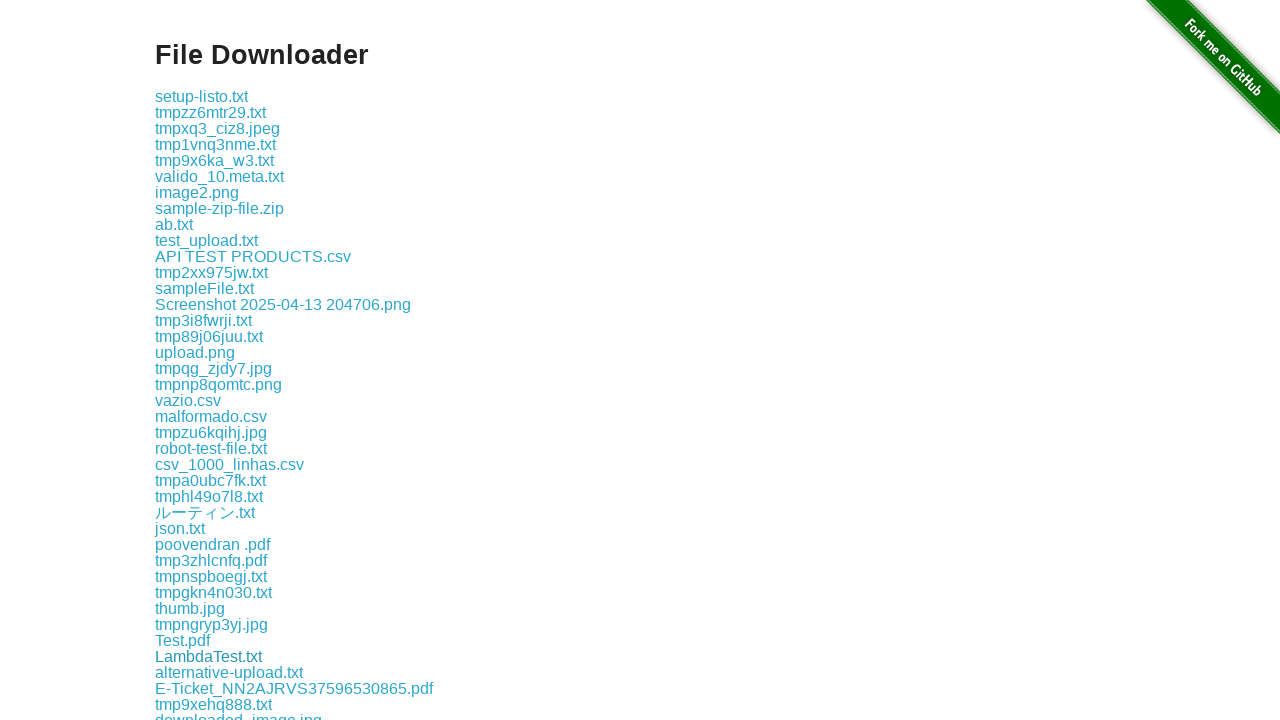